Tests a registration form by filling in first name, last name, and email fields, then submitting and verifying the success message

Starting URL: http://suninjuly.github.io/registration1.html

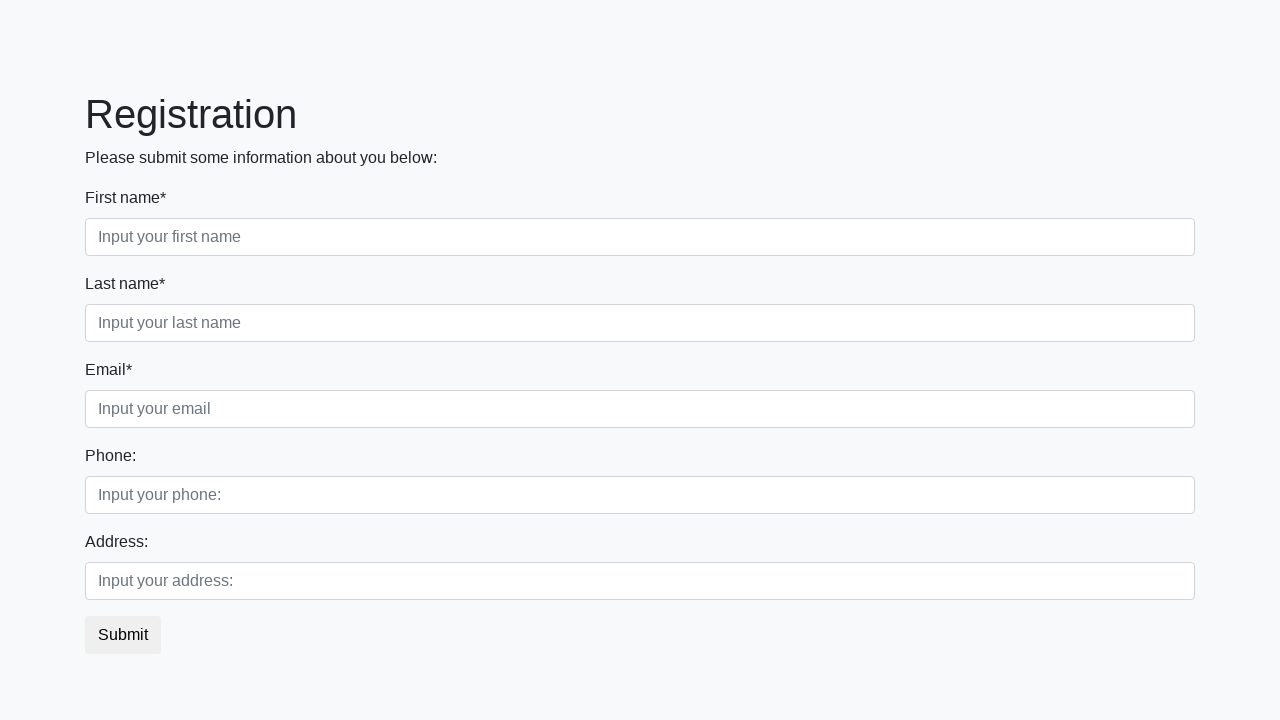

Filled first name field with 'Ivan' on //input[@placeholder='Input your first name']
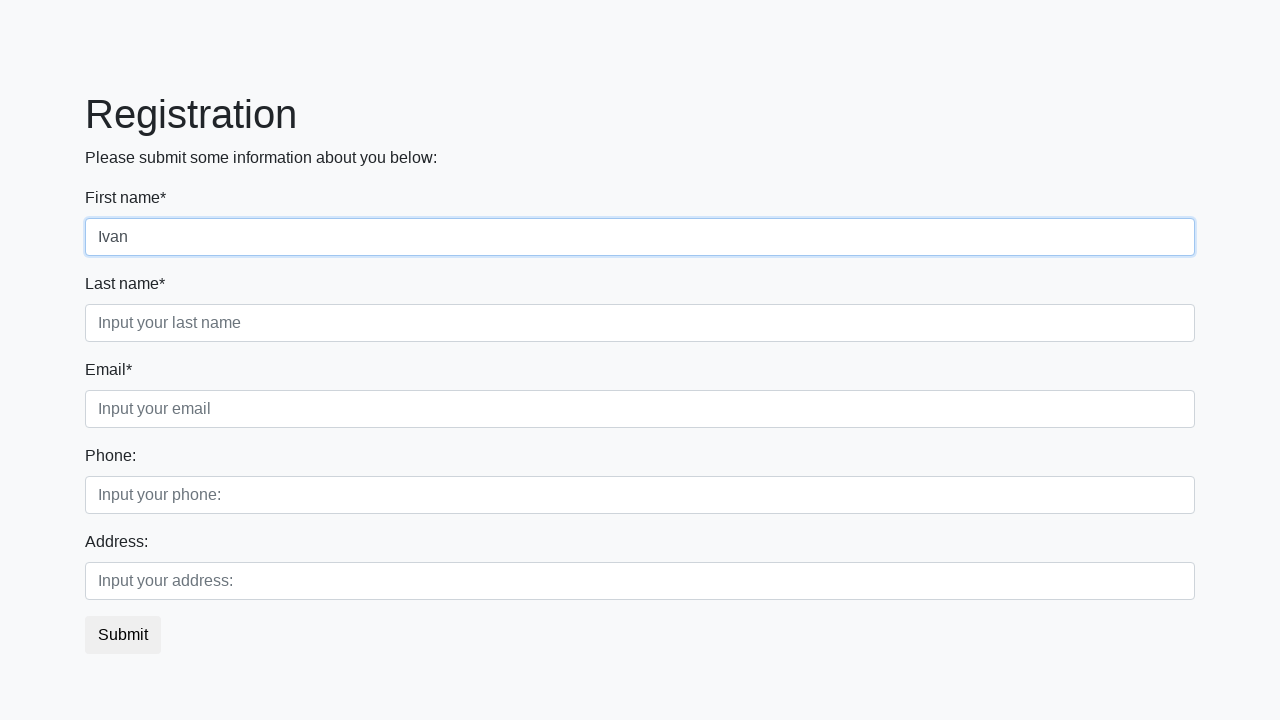

Filled last name field with 'Petrov' on //input[@placeholder='Input your last name']
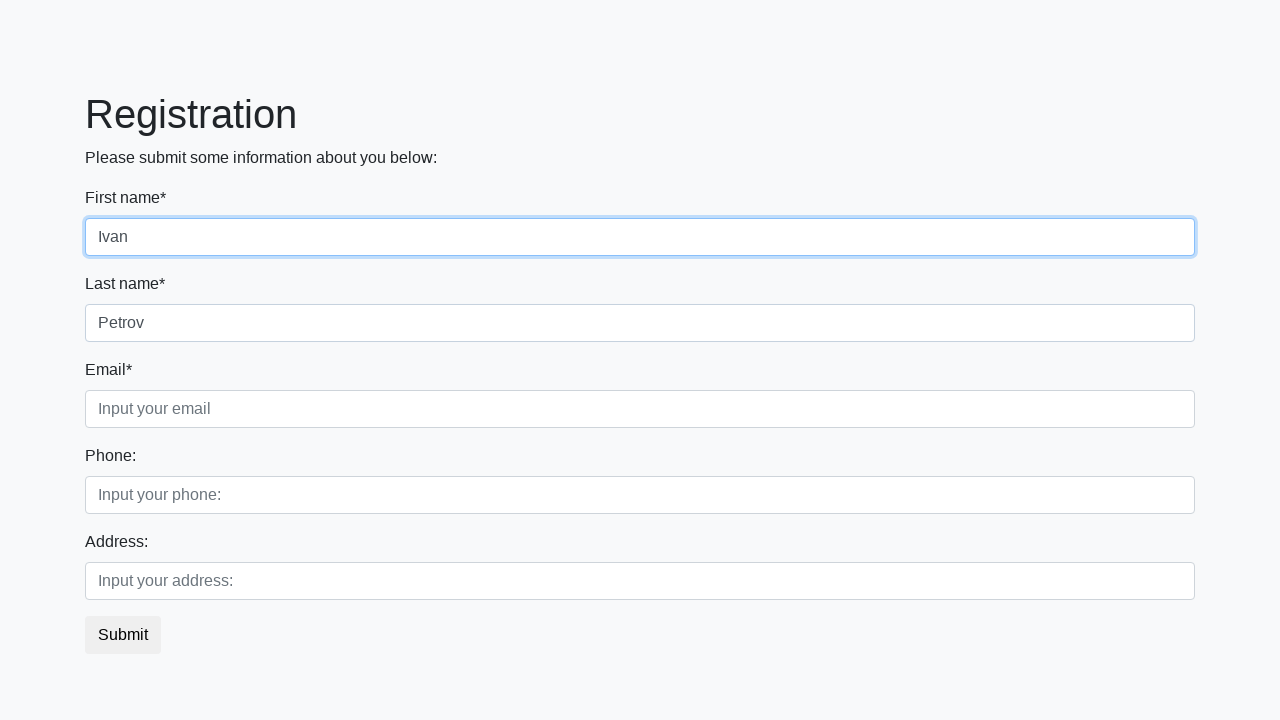

Filled email field with 'test@example.com' on //input[@placeholder='Input your email']
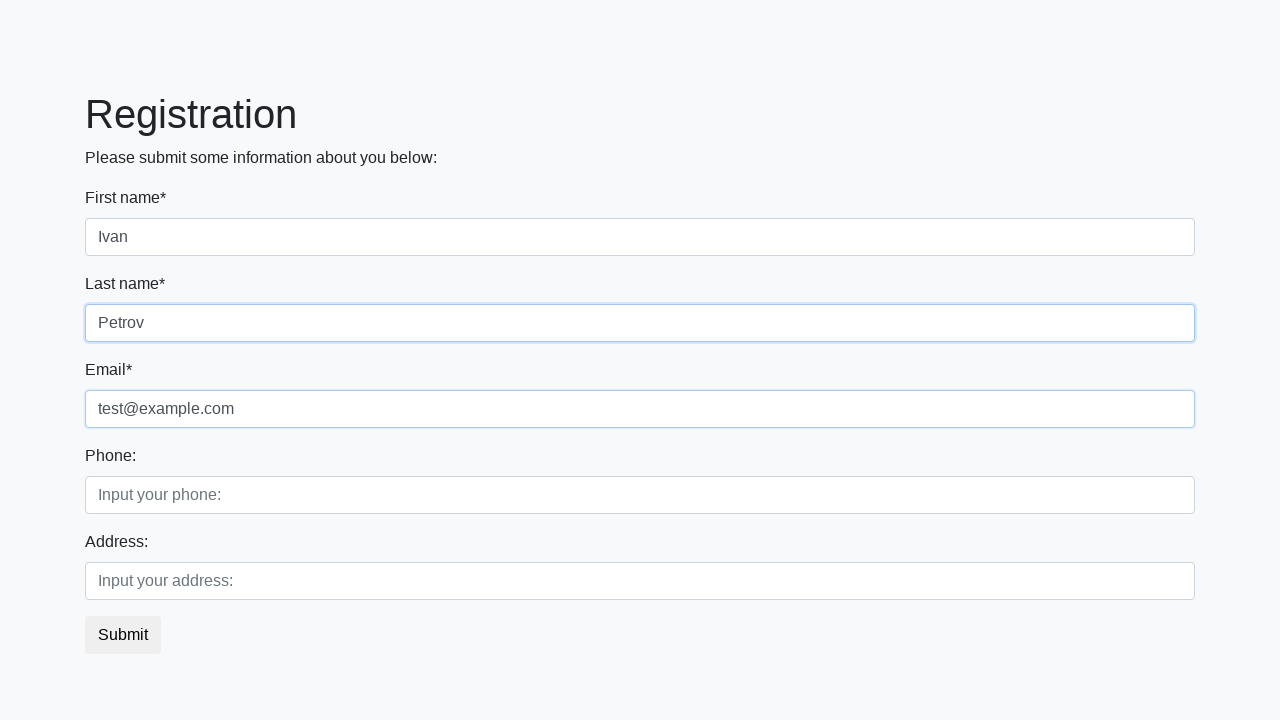

Clicked registration submit button at (123, 635) on button.btn
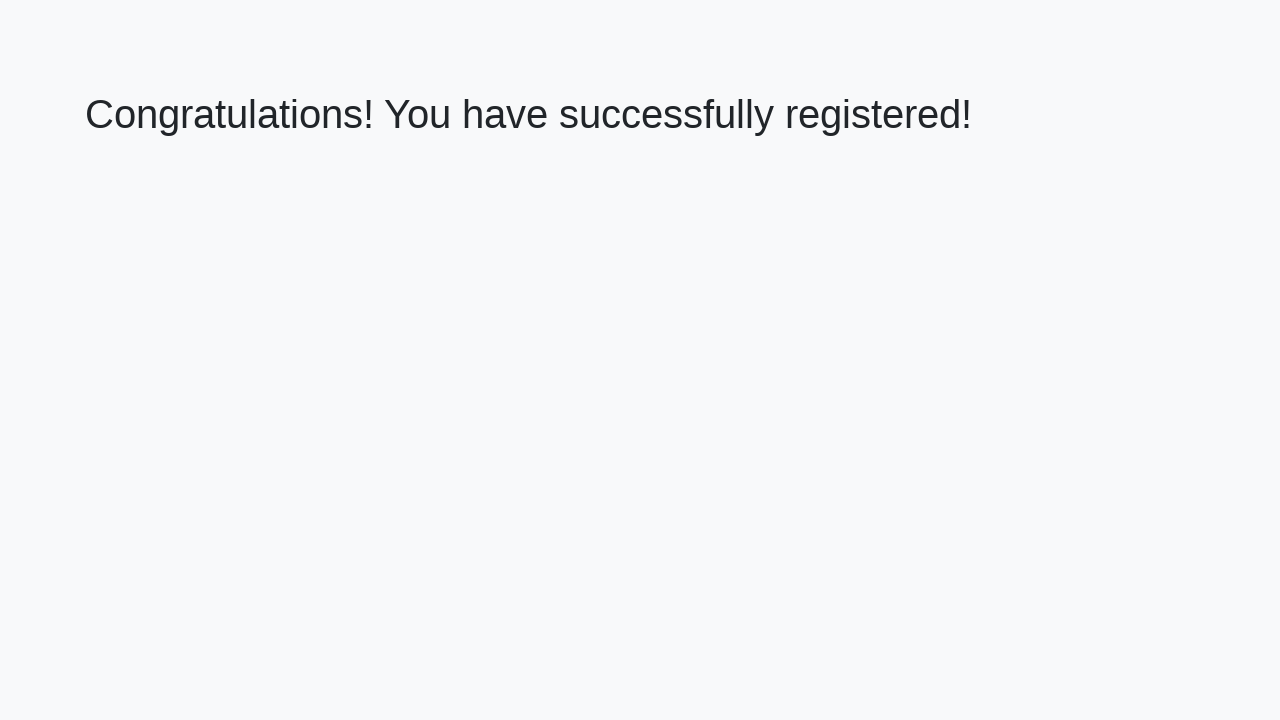

Success message header element loaded
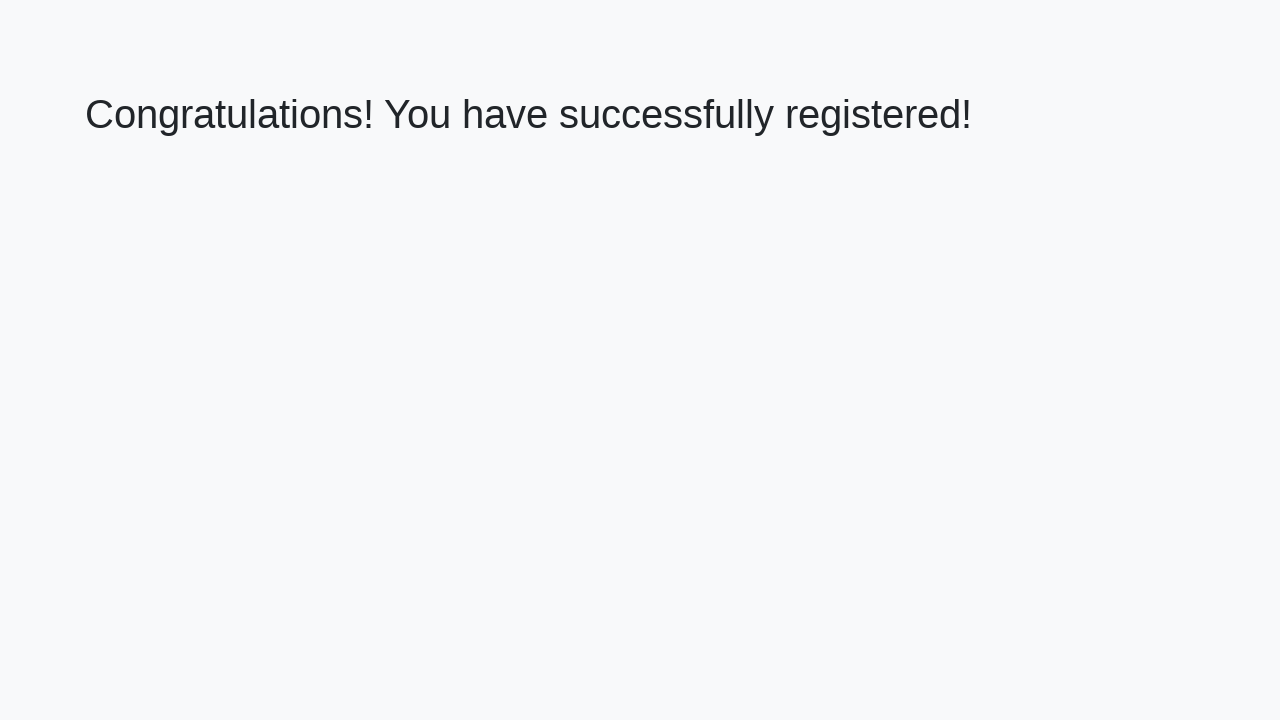

Retrieved success message text content
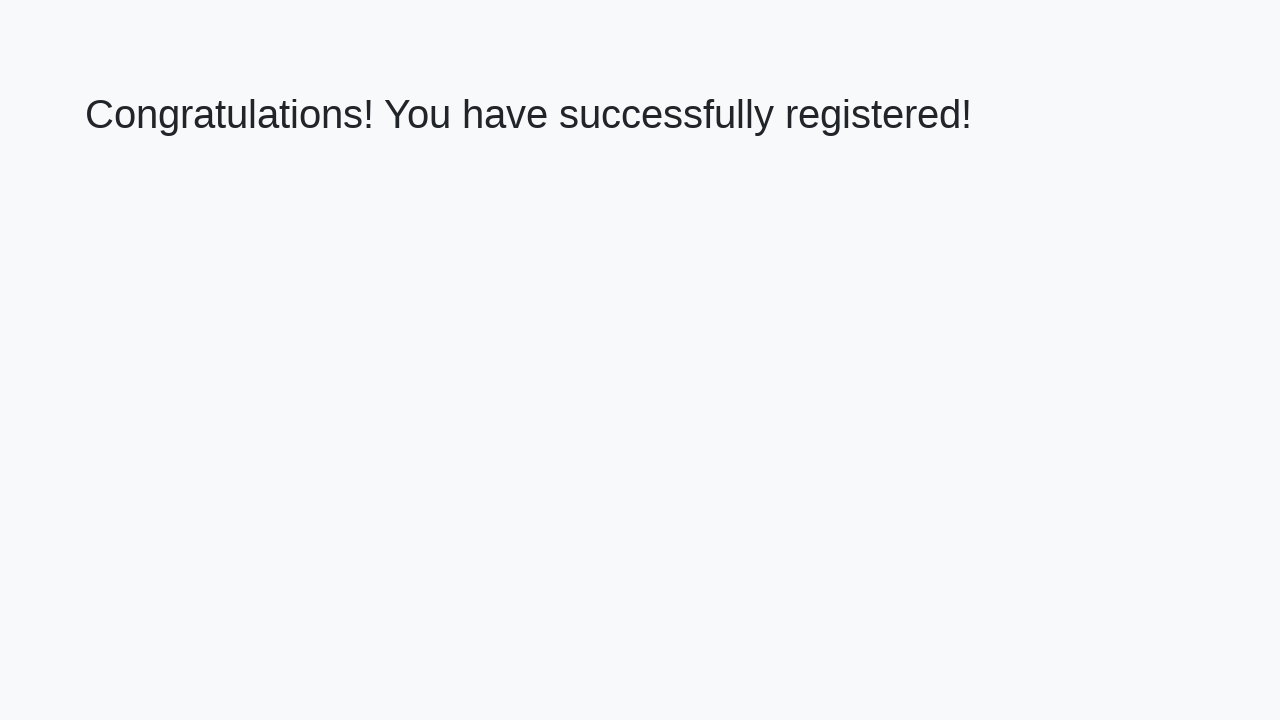

Verified success message: 'Congratulations! You have successfully registered!'
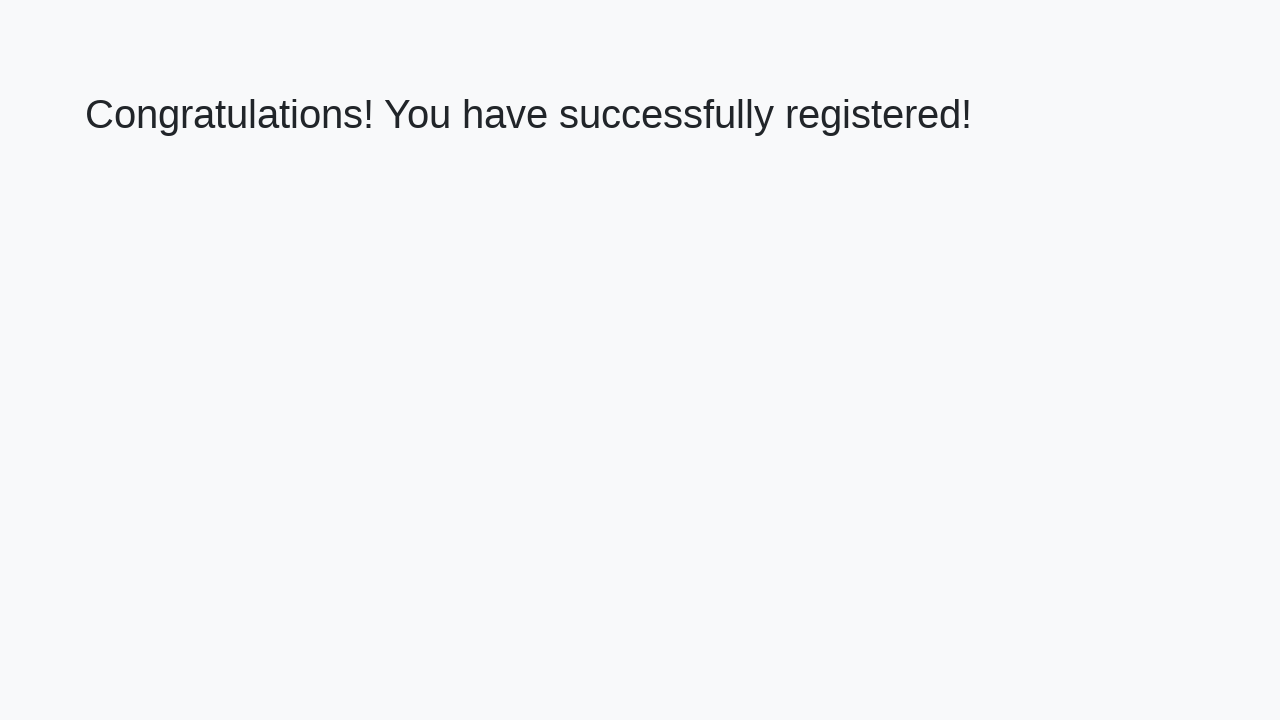

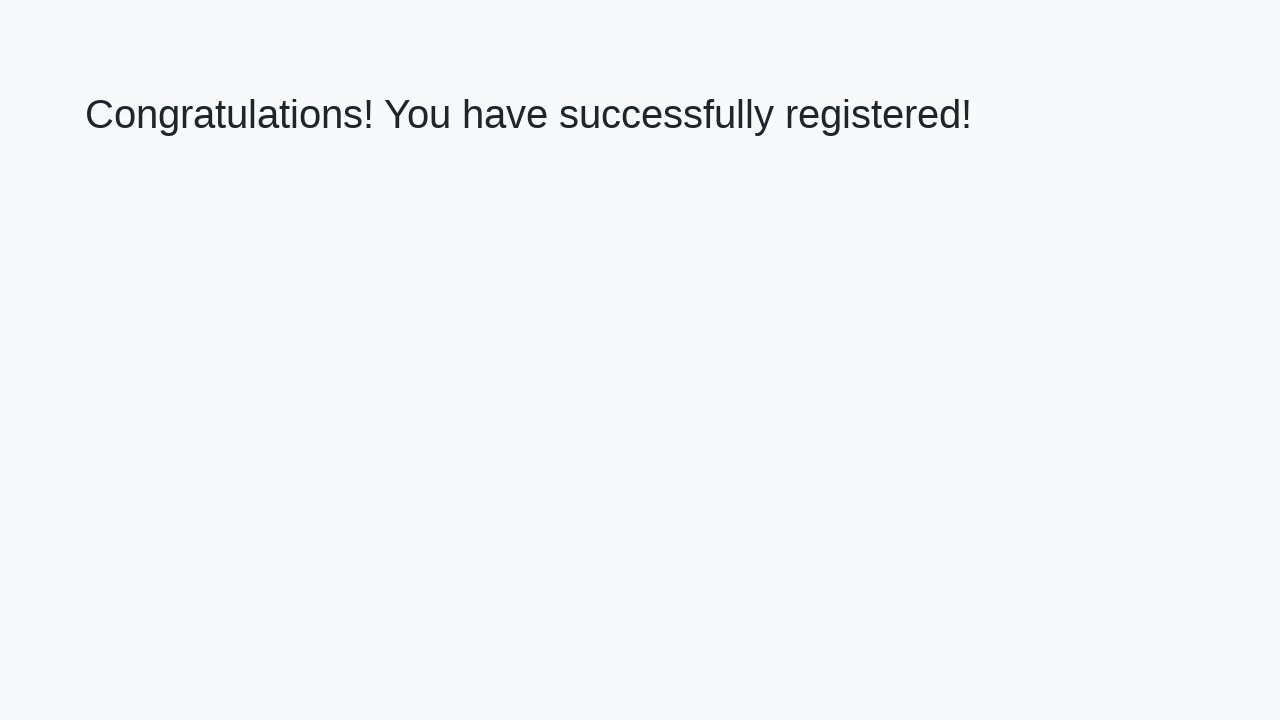